Tests JavaScript alert handling by clicking a button that triggers an alert dialog, then dismissing the alert by clicking the cancel button.

Starting URL: http://testautomationpractice.blogspot.com/

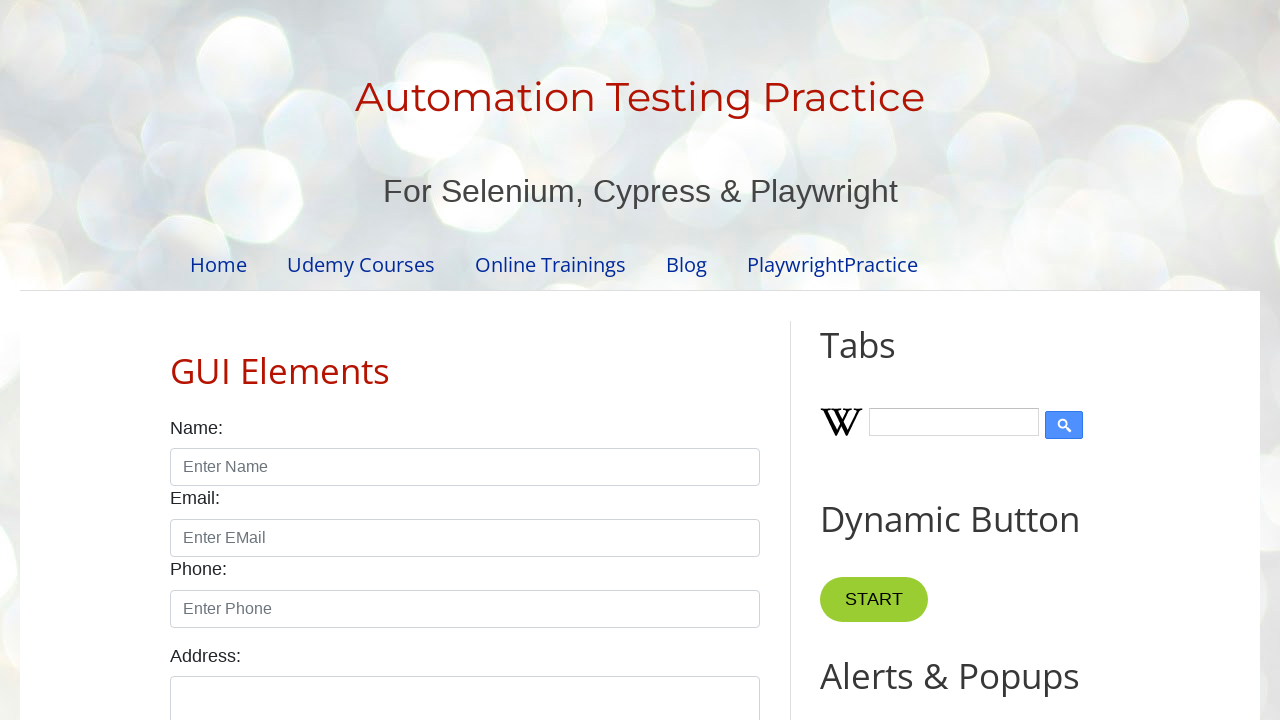

Set up dialog handler to dismiss alerts
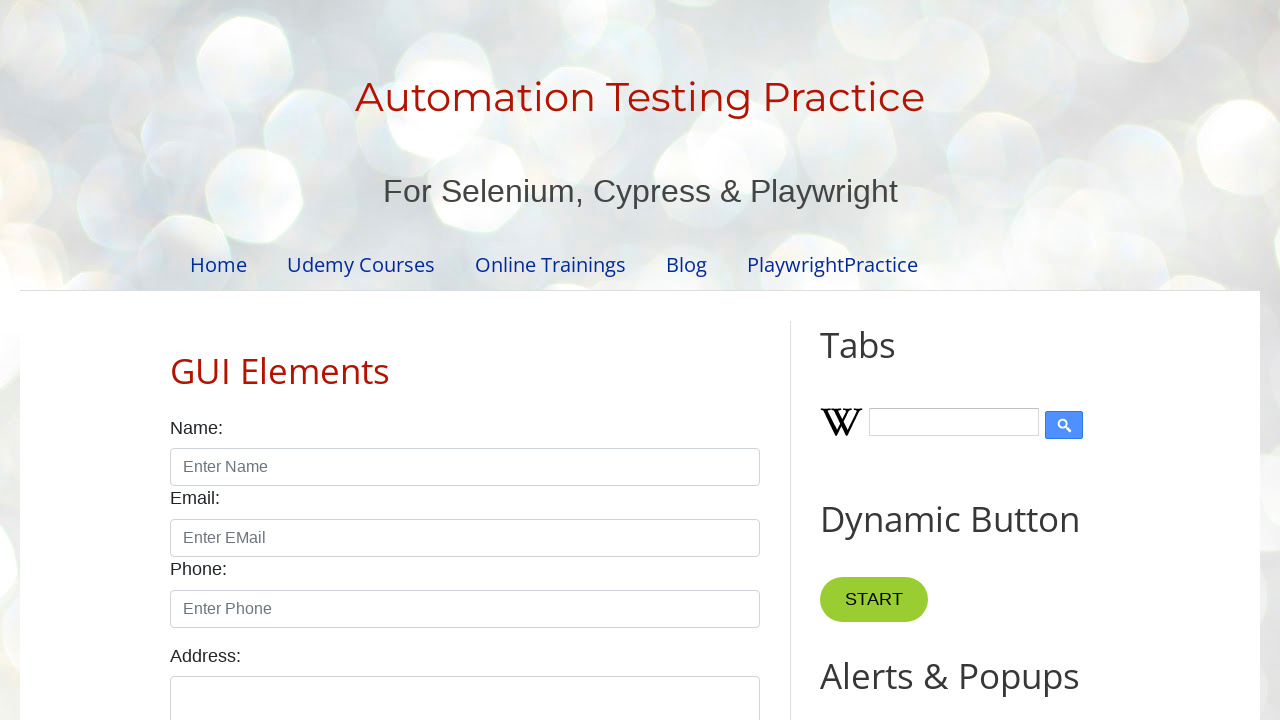

Clicked button to trigger alert dialog at (888, 361) on xpath=//*[@id='HTML9']/div[1]/button
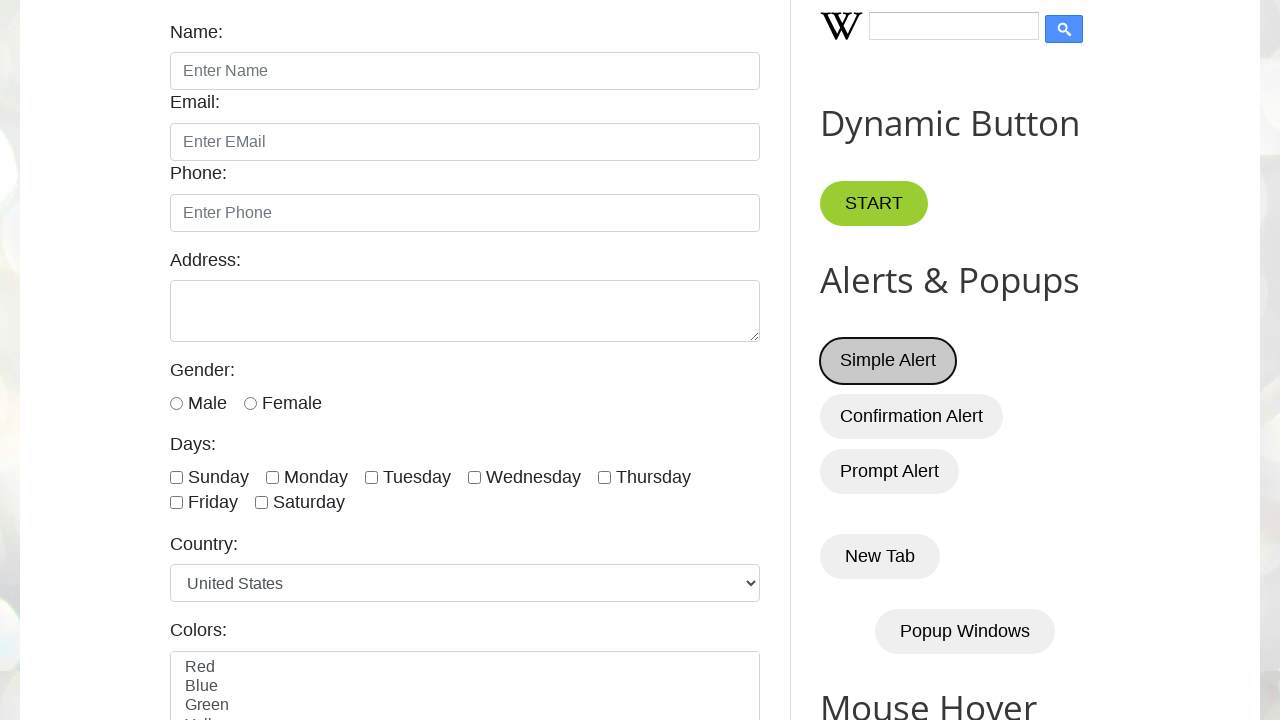

Waited for dialog interaction to complete
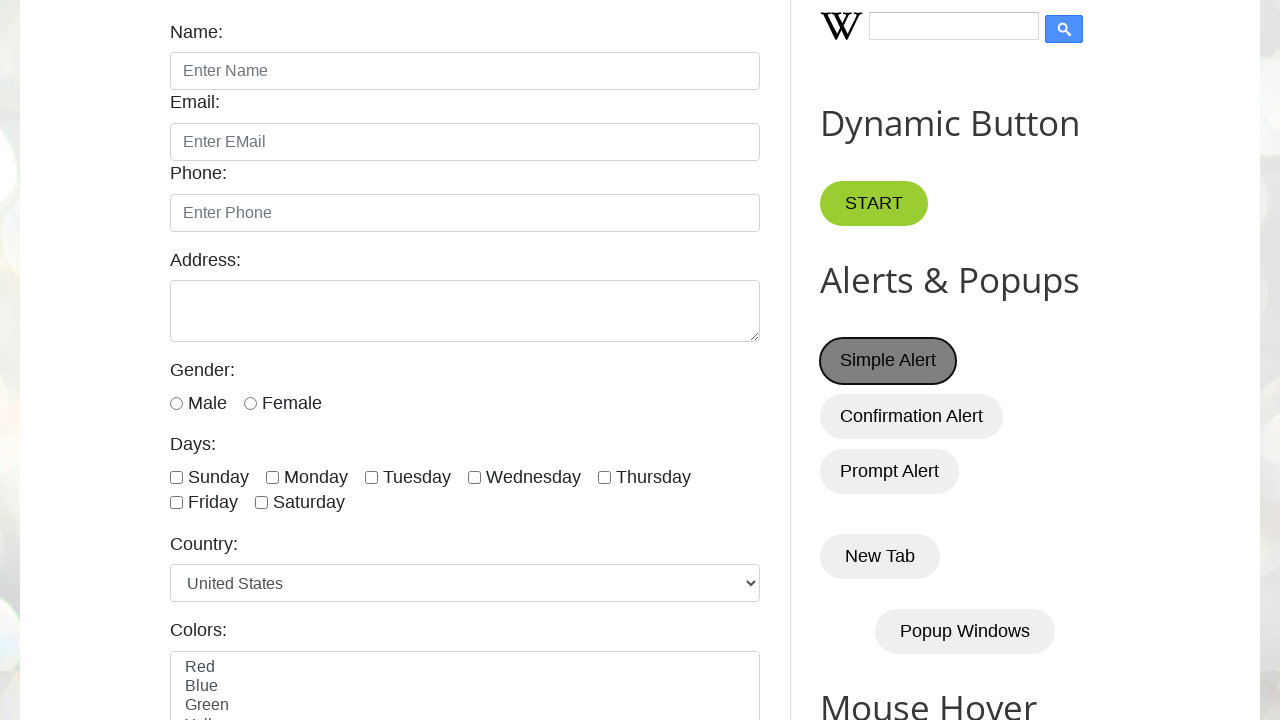

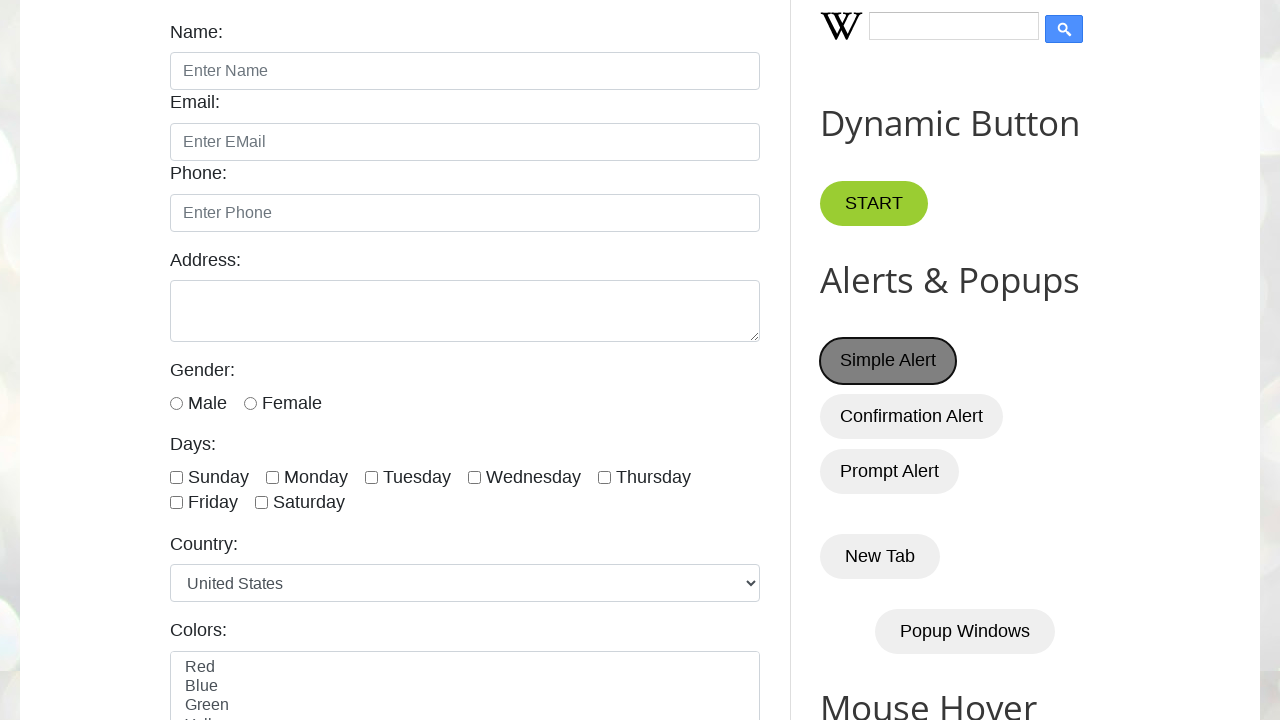